Tests navigation and filtering functionality on a classifieds website by clicking on a category, selecting a location filter, entering an age value, and submitting the search form

Starting URL: https://www.ss.com/

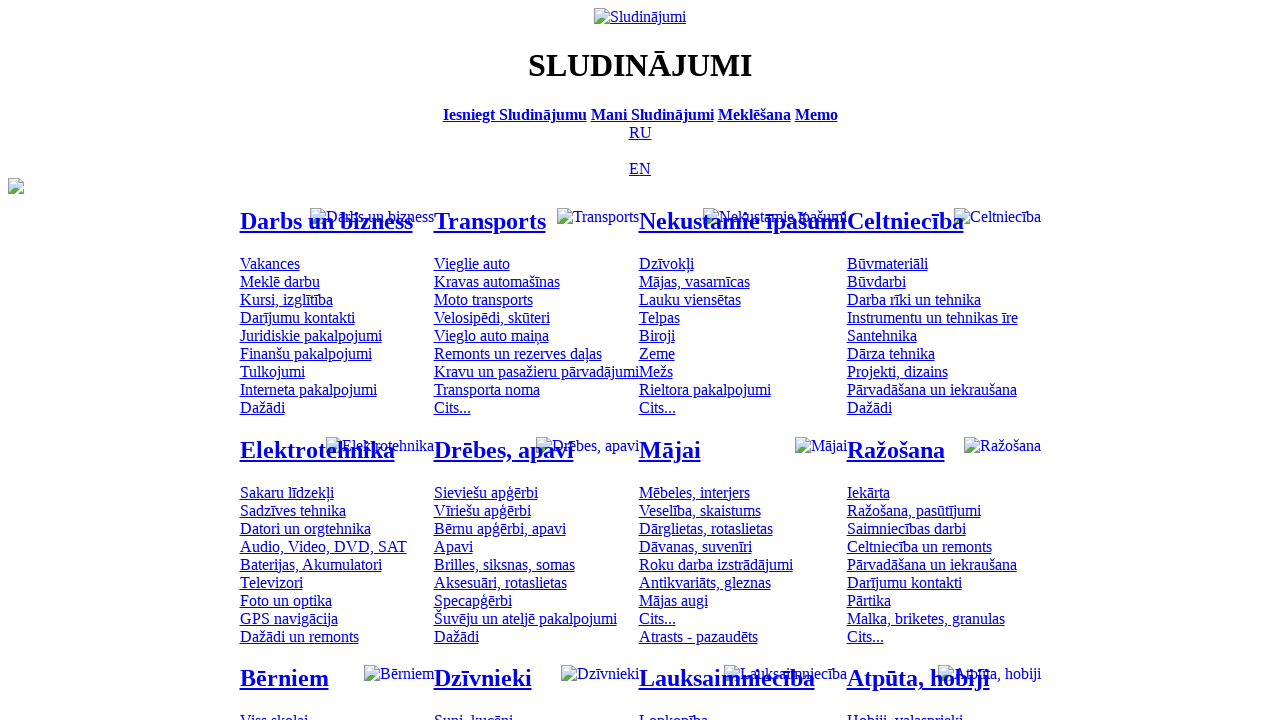

Clicked on the dogs category link at (473, 712) on #mtd_300
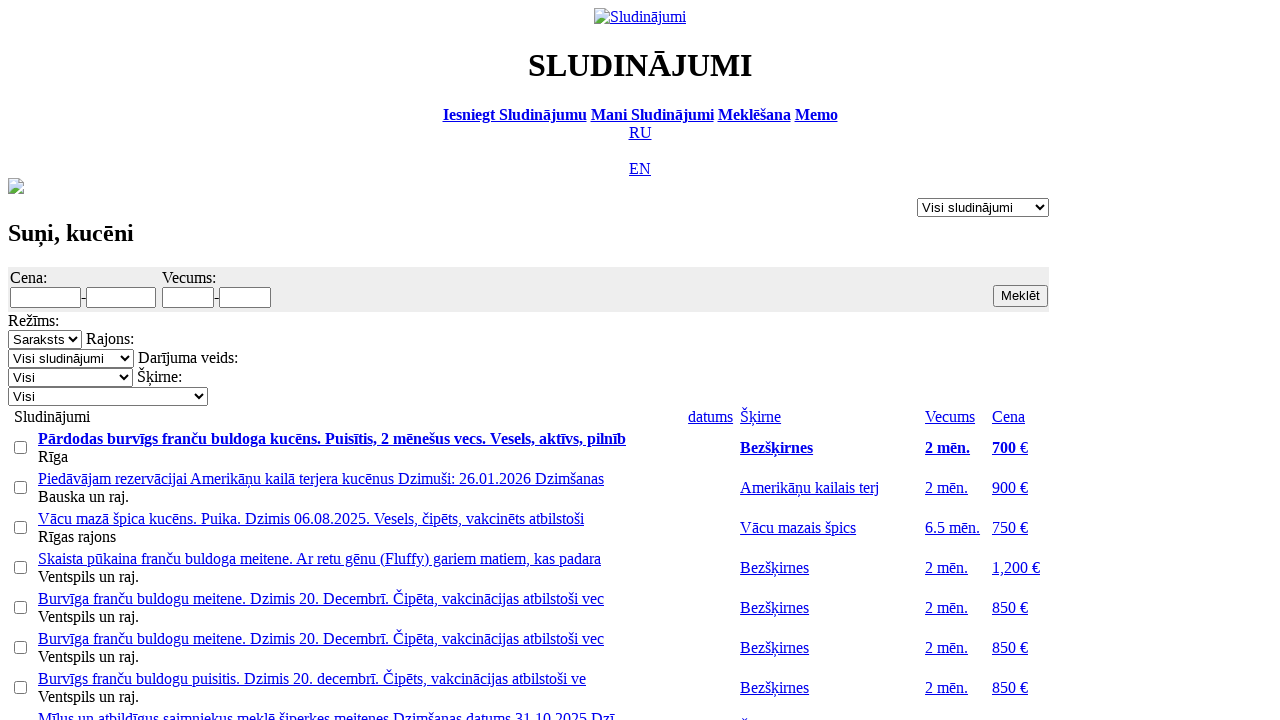

Navigated to dogs category page
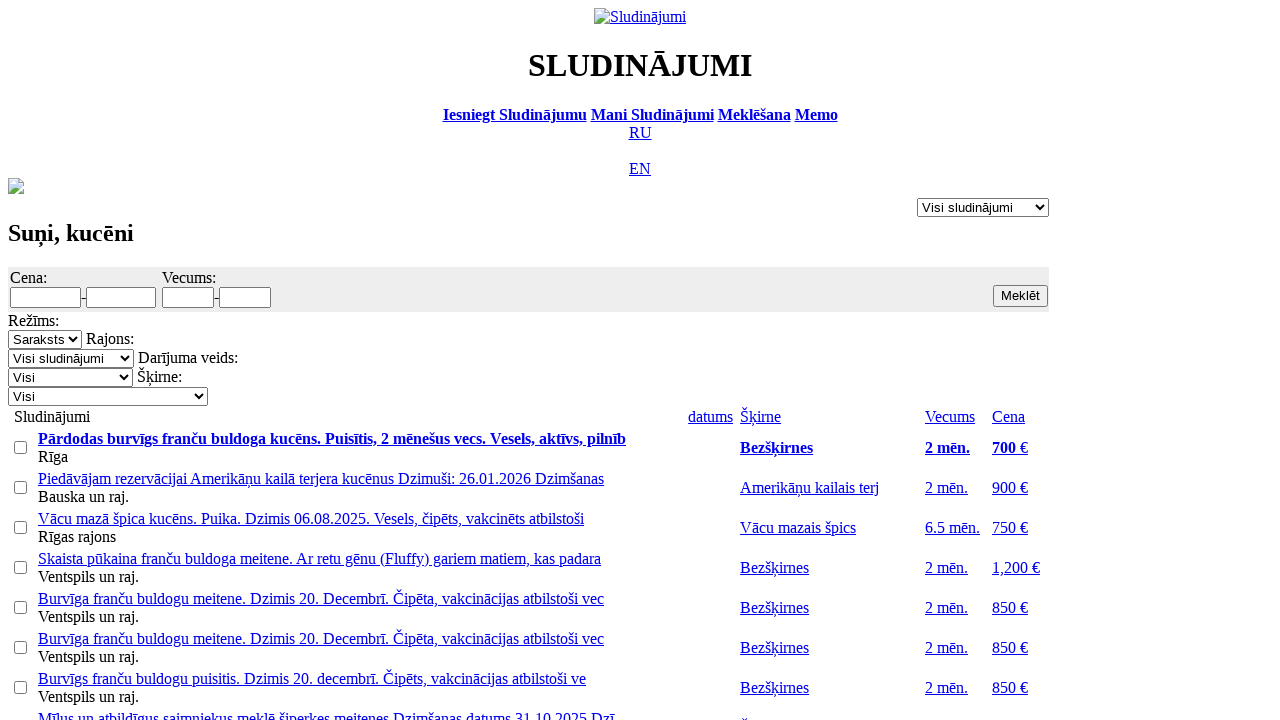

Located filter dropdown elements
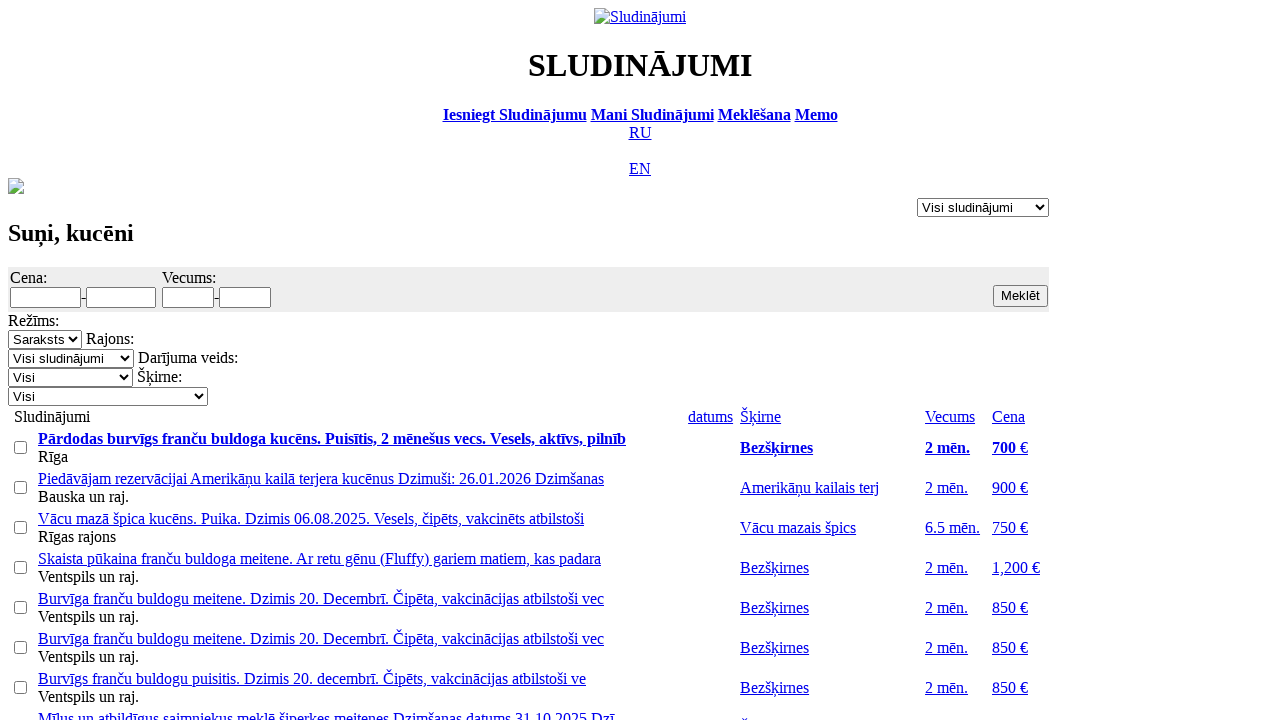

Selected 'riga_f' location filter from second dropdown on .filter_sel >> nth=1
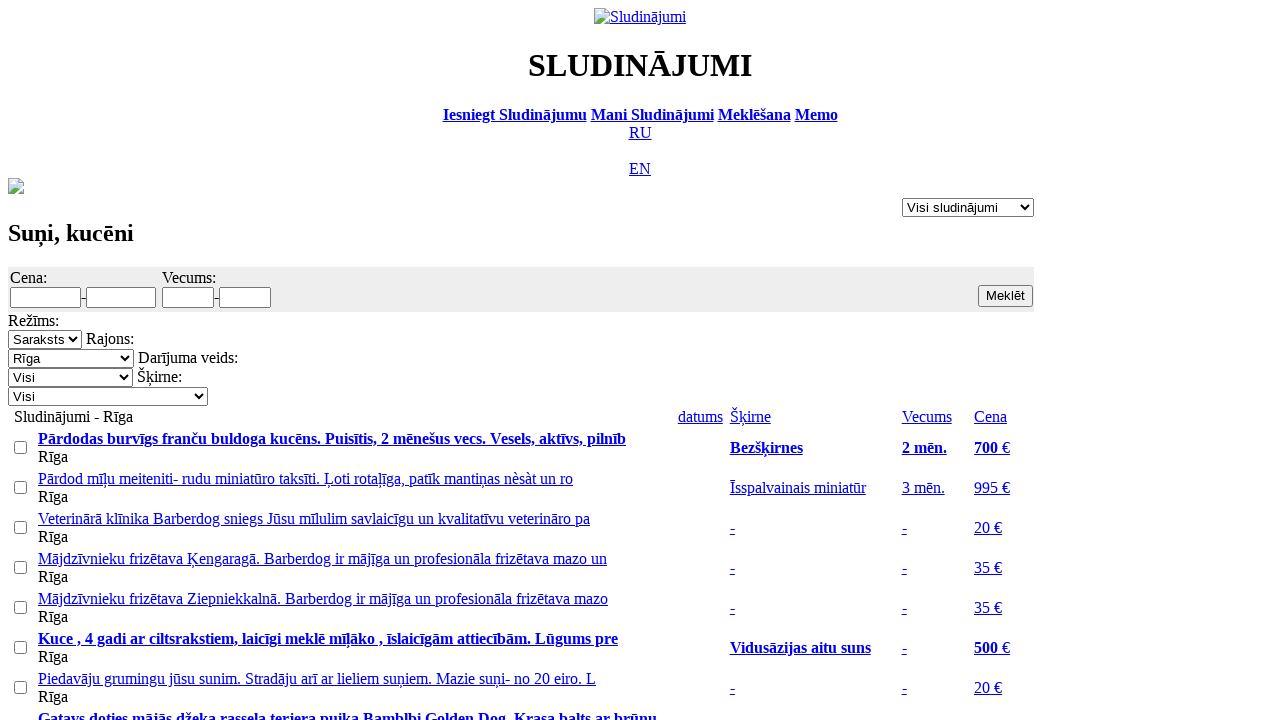

Entered minimum age value of 1 on #f_o_1276_min
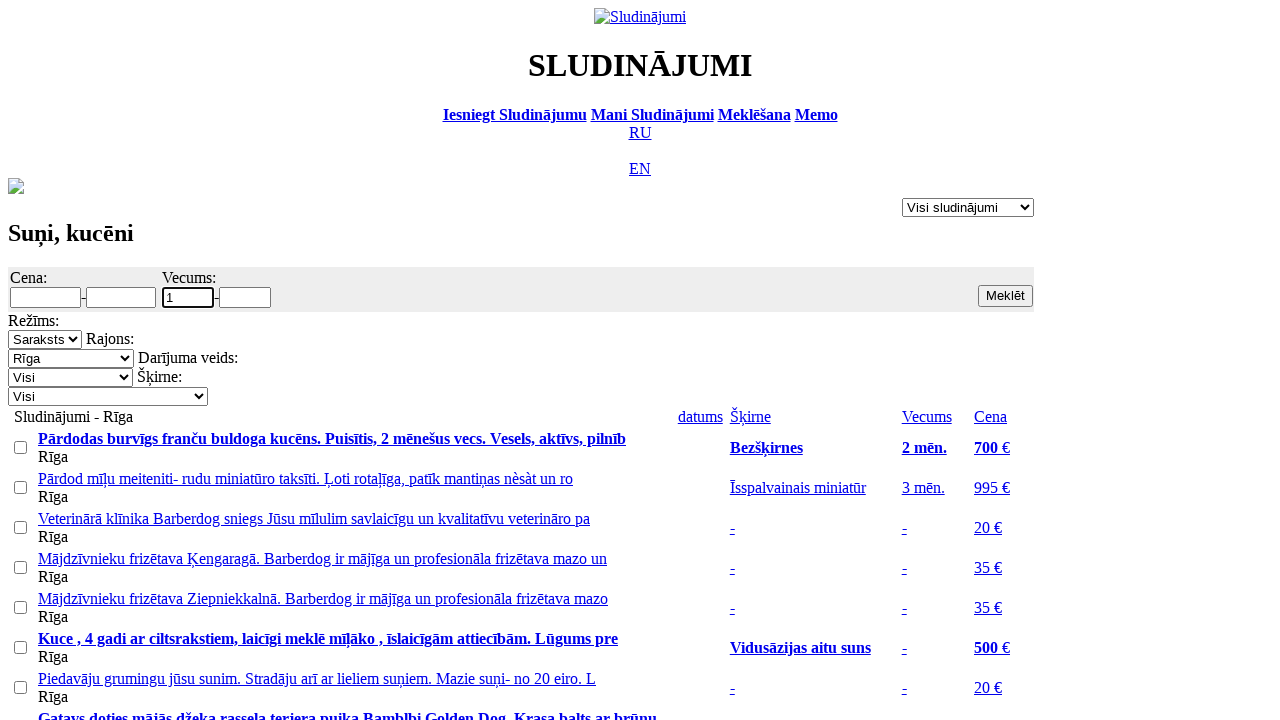

Clicked submit button to apply search filters at (1005, 296) on input.b.s12
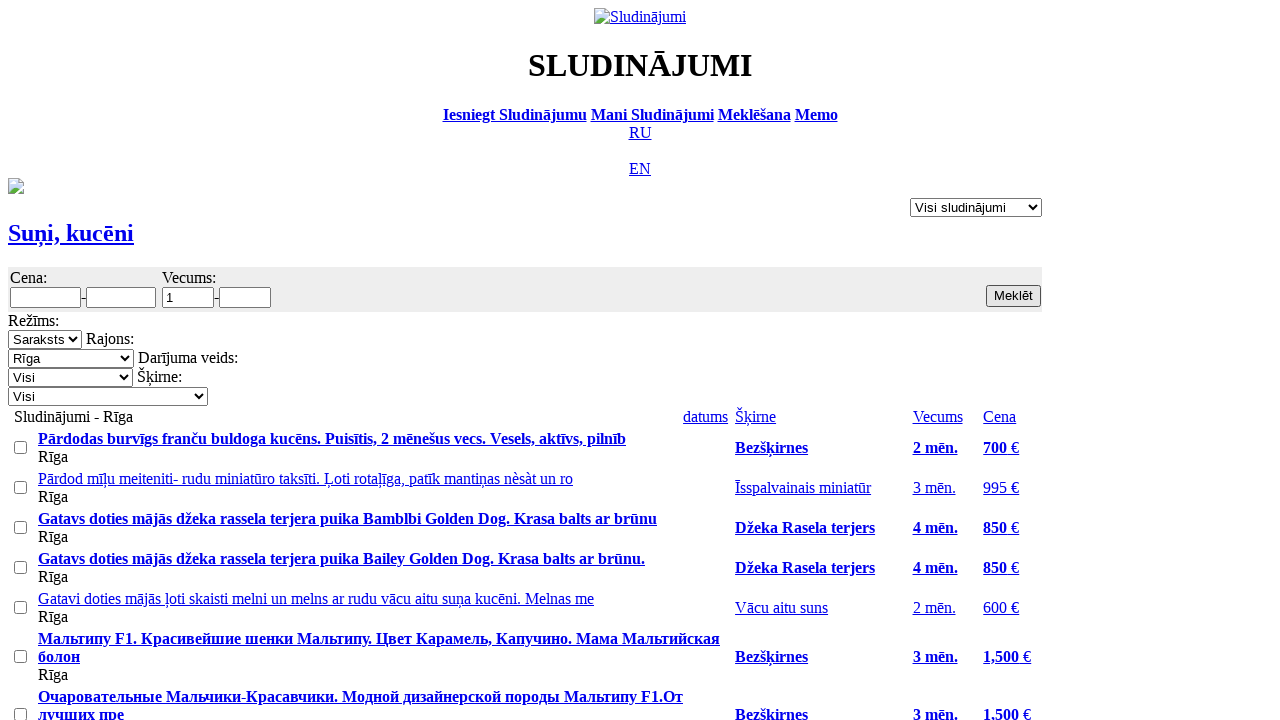

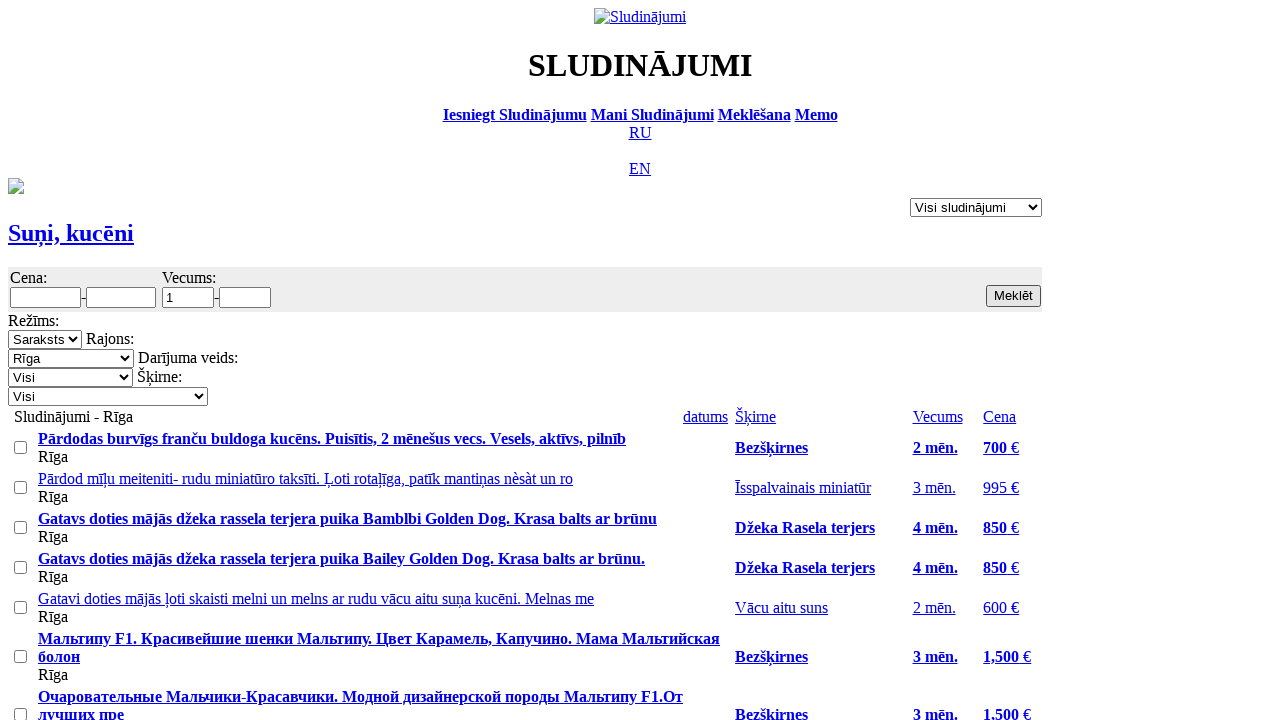